Tests window handling by opening a new window, navigating between windows, clicking links, and filling a textarea in the original window

Starting URL: http://omayo.blogspot.com

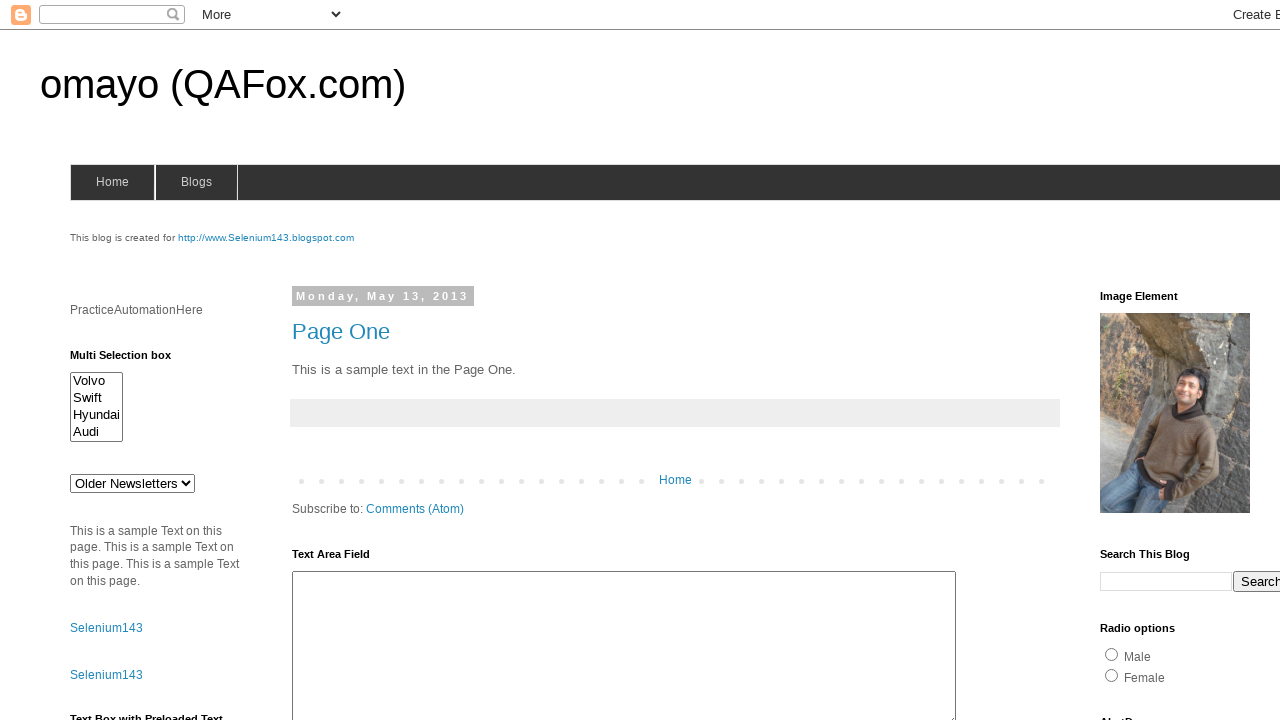

Clicked link with id 'selenium143' to open new window at (266, 238) on xpath=//a[@id='selenium143']
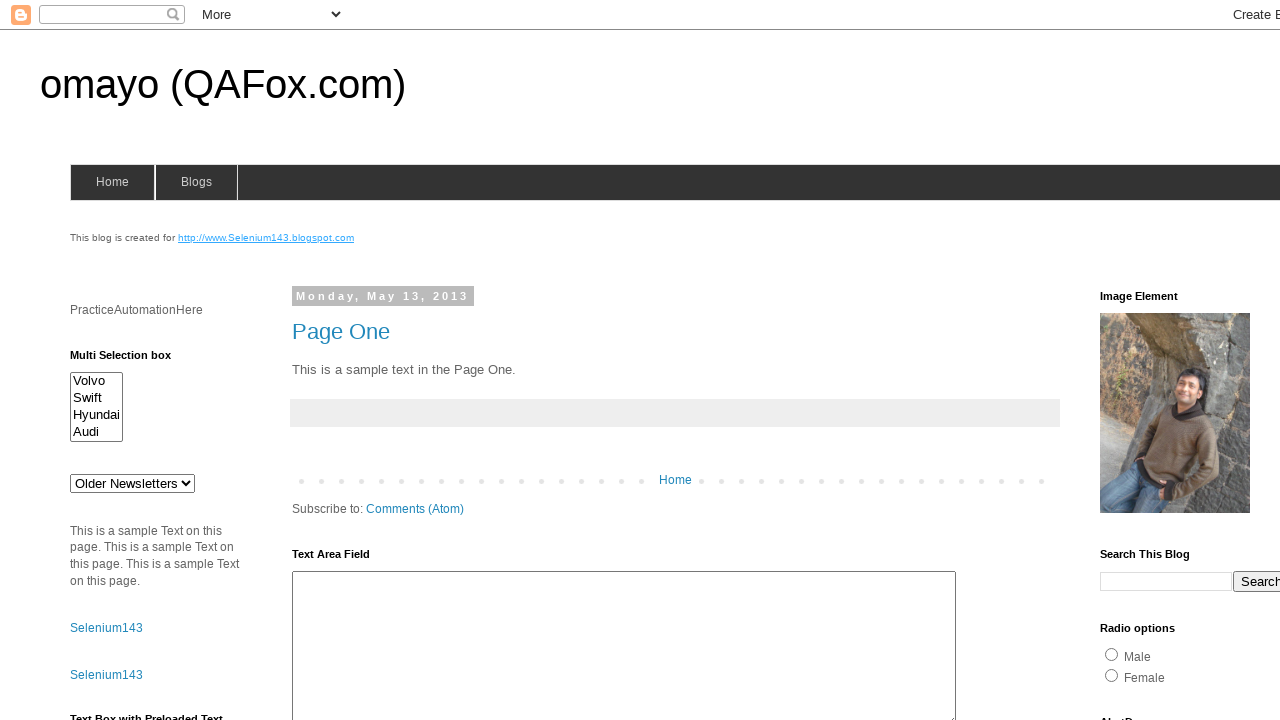

Waited 2 seconds for new window to open
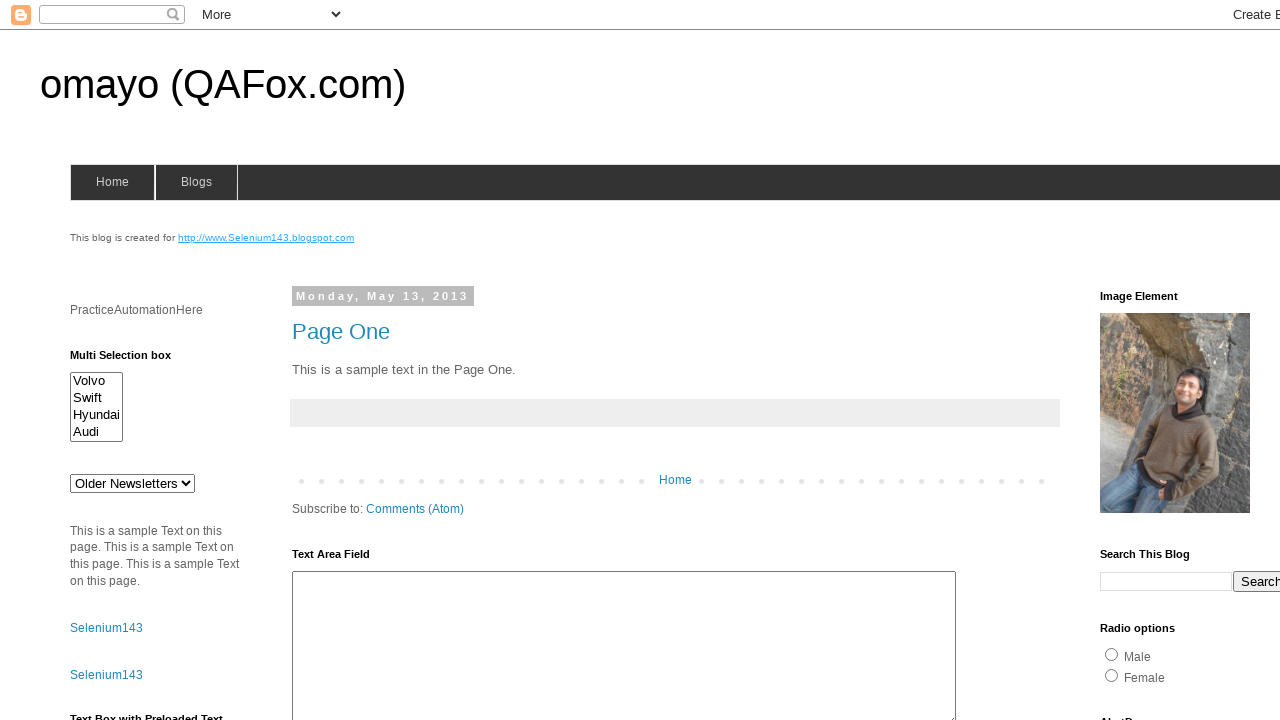

Retrieved all pages from context
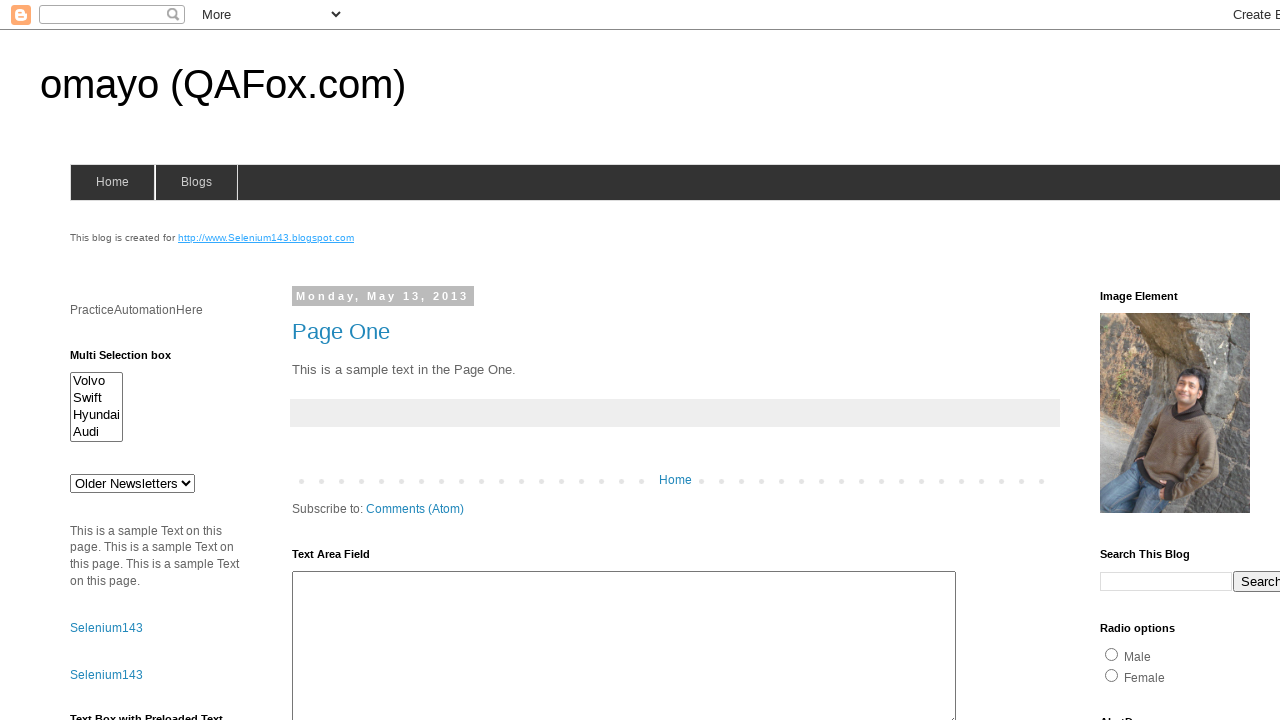

Switched to newly opened window
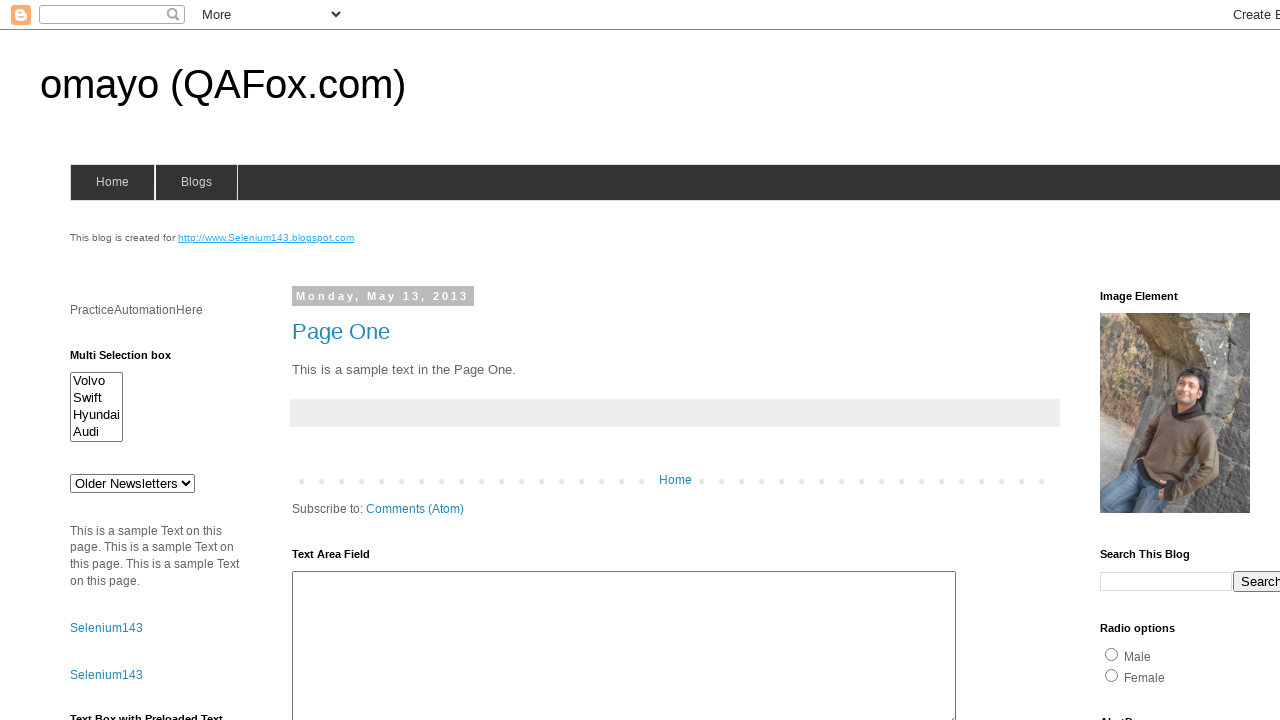

Clicked 'What is Selenium?' link in new window at (116, 552) on xpath=//a[text()='What is Selenium?']
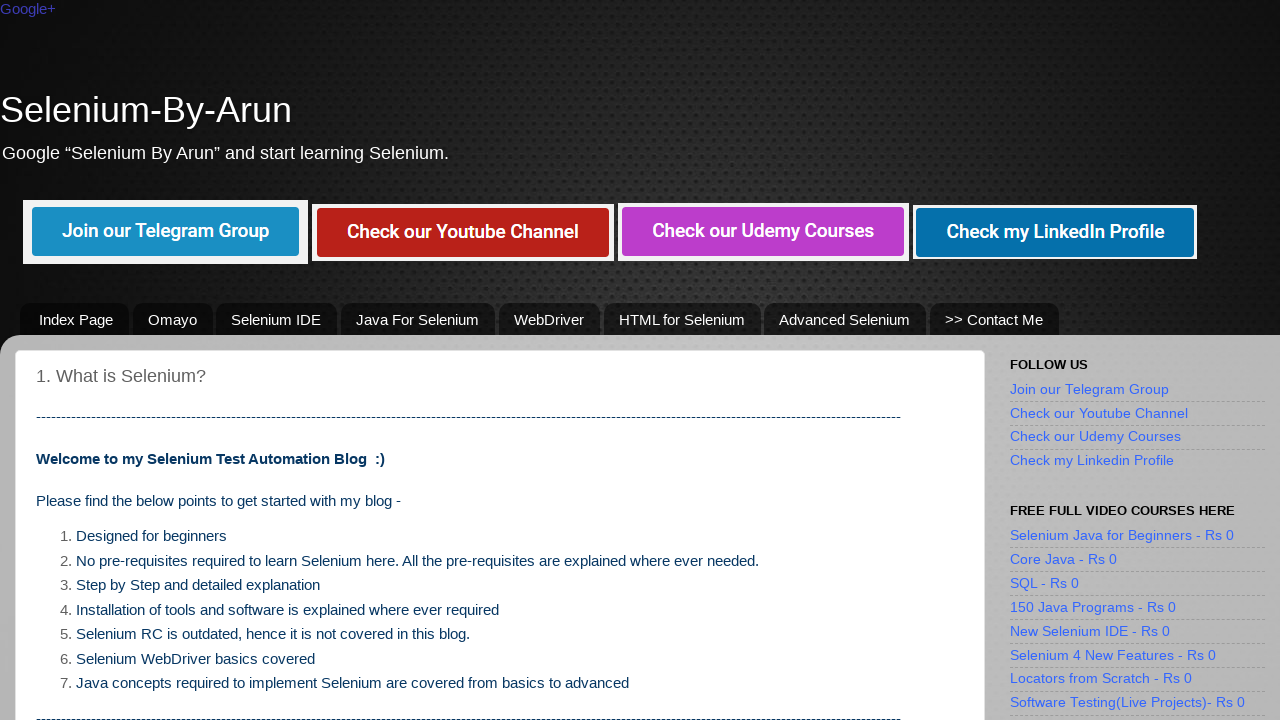

Navigated back in new window
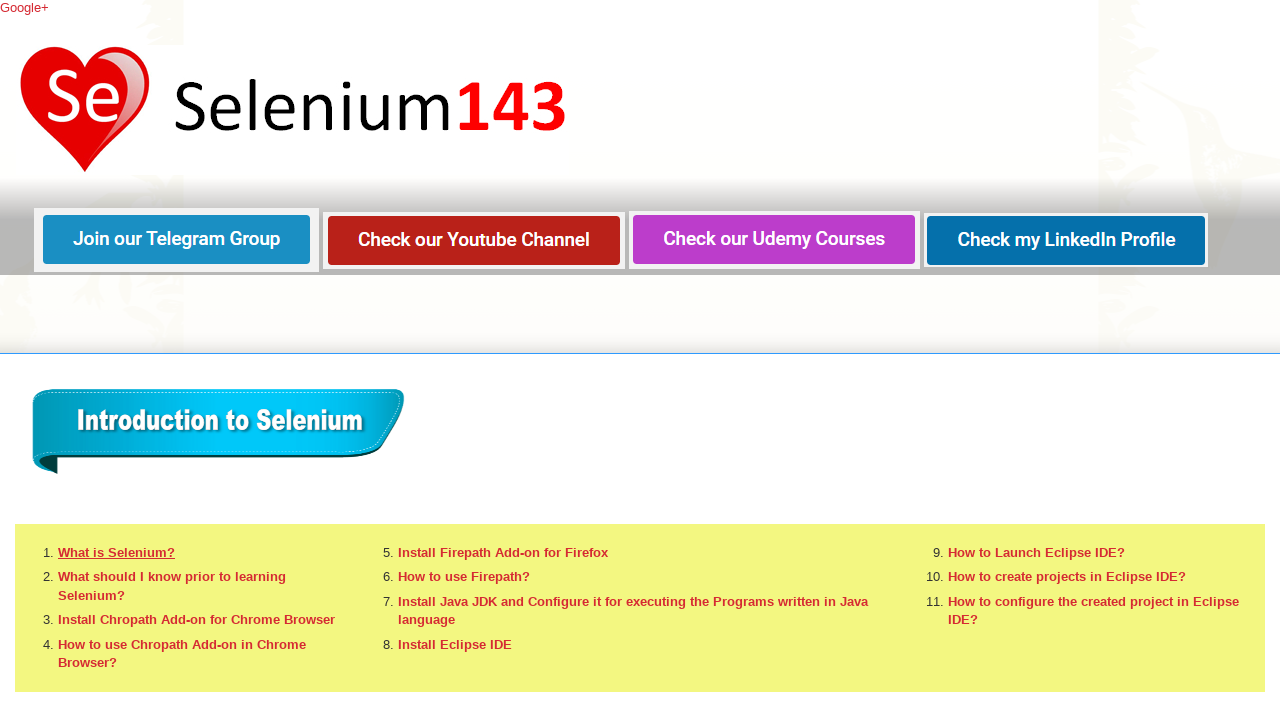

Clicked 'What should I know prior to learning Selenium?' link in new window at (172, 577) on xpath=//a[text()='What should I know prior to learning Selenium?']
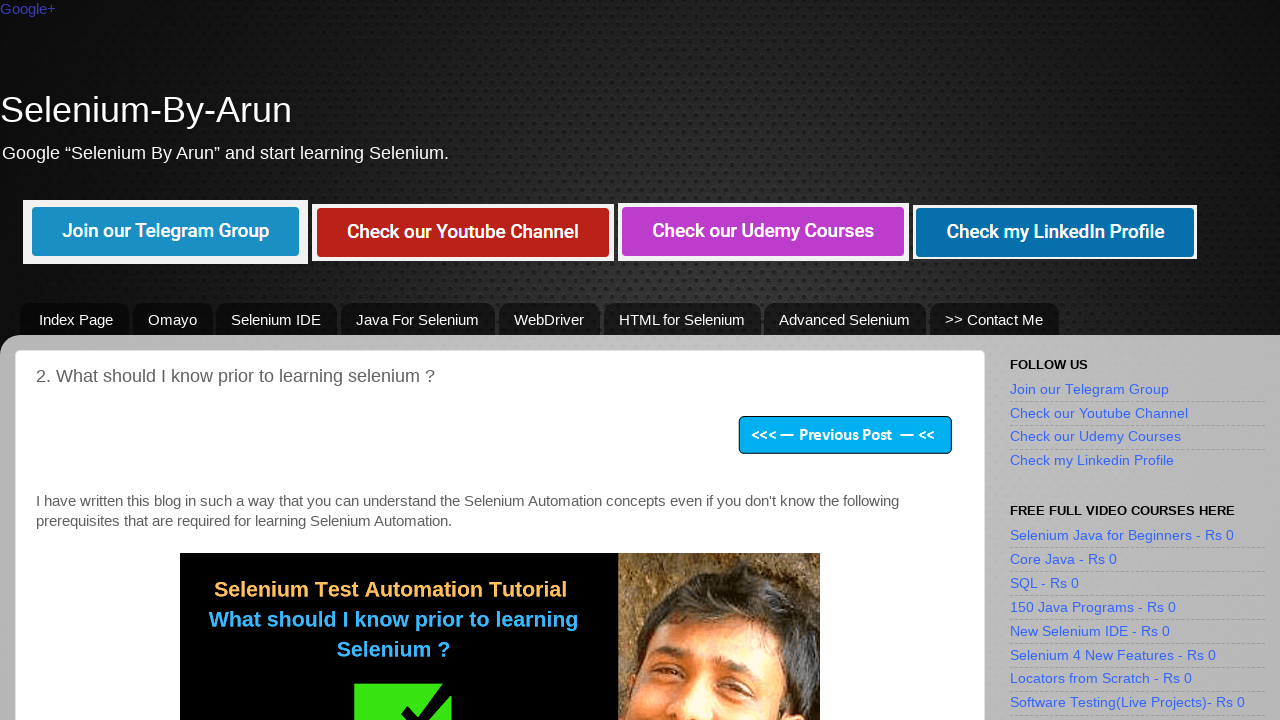

Switched back to original window and filled textarea with 'hello i m neha ' on textarea#ta1
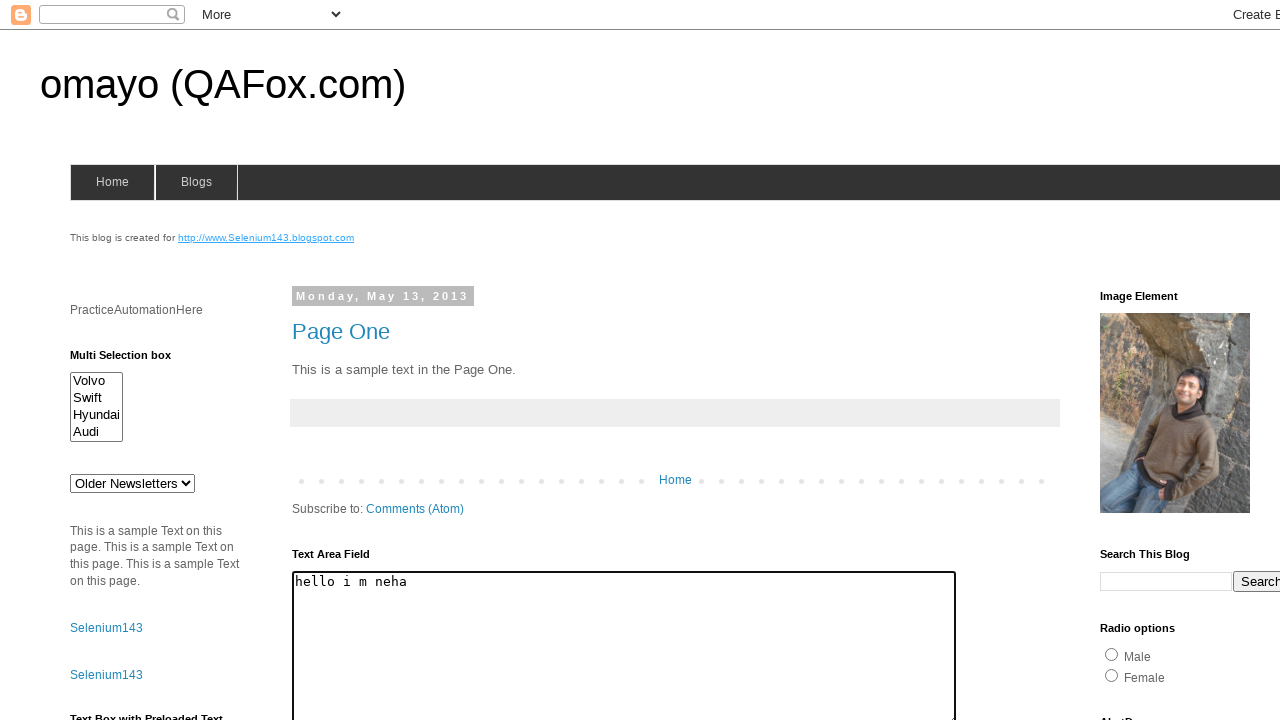

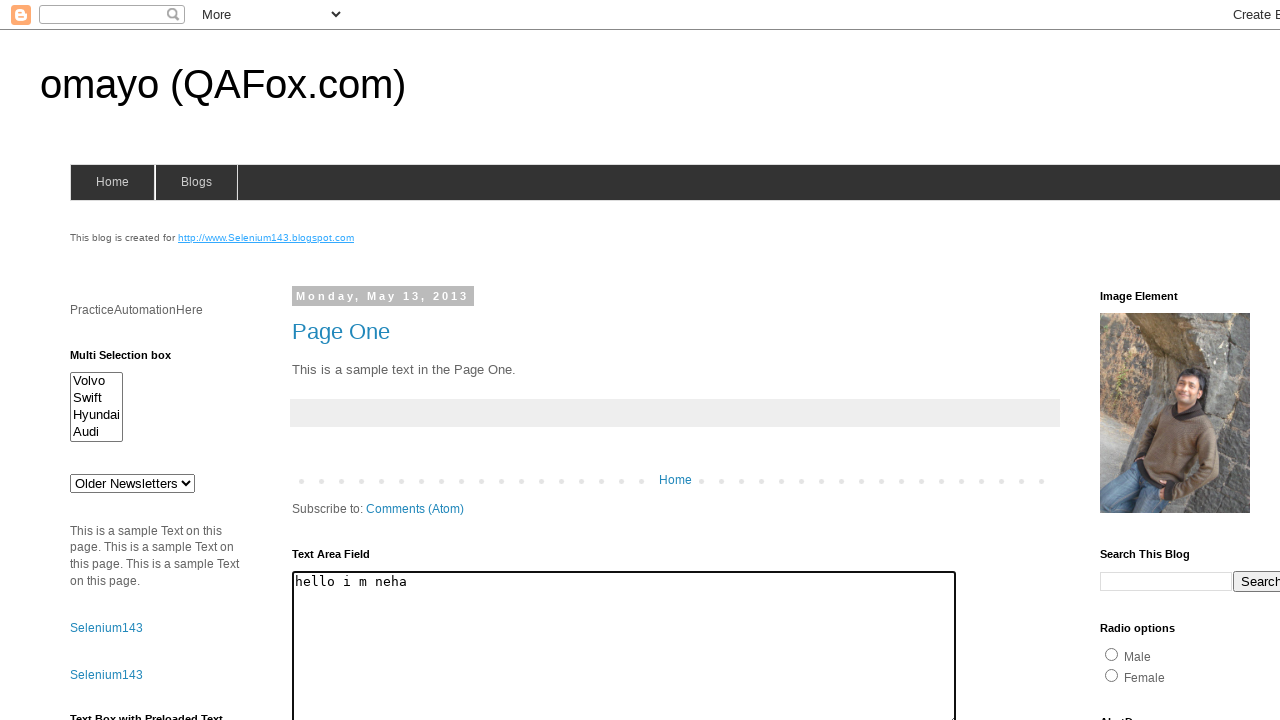